Tests navigation to the Alerts, Frame & Windows section on DemoQA homepage by clicking the corresponding card

Starting URL: https://demoqa.com

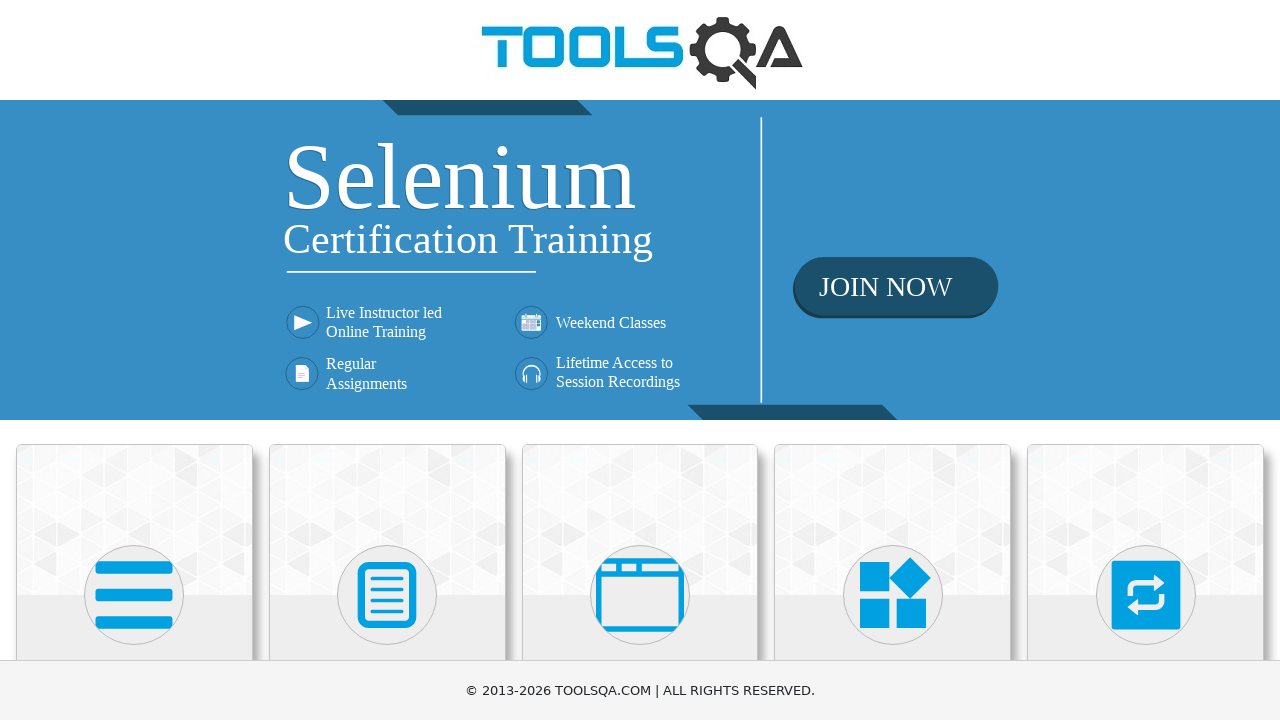

Clicked on Alerts, Frame & Windows card at (640, 520) on div.card:has-text('Alerts, Frame & Windows')
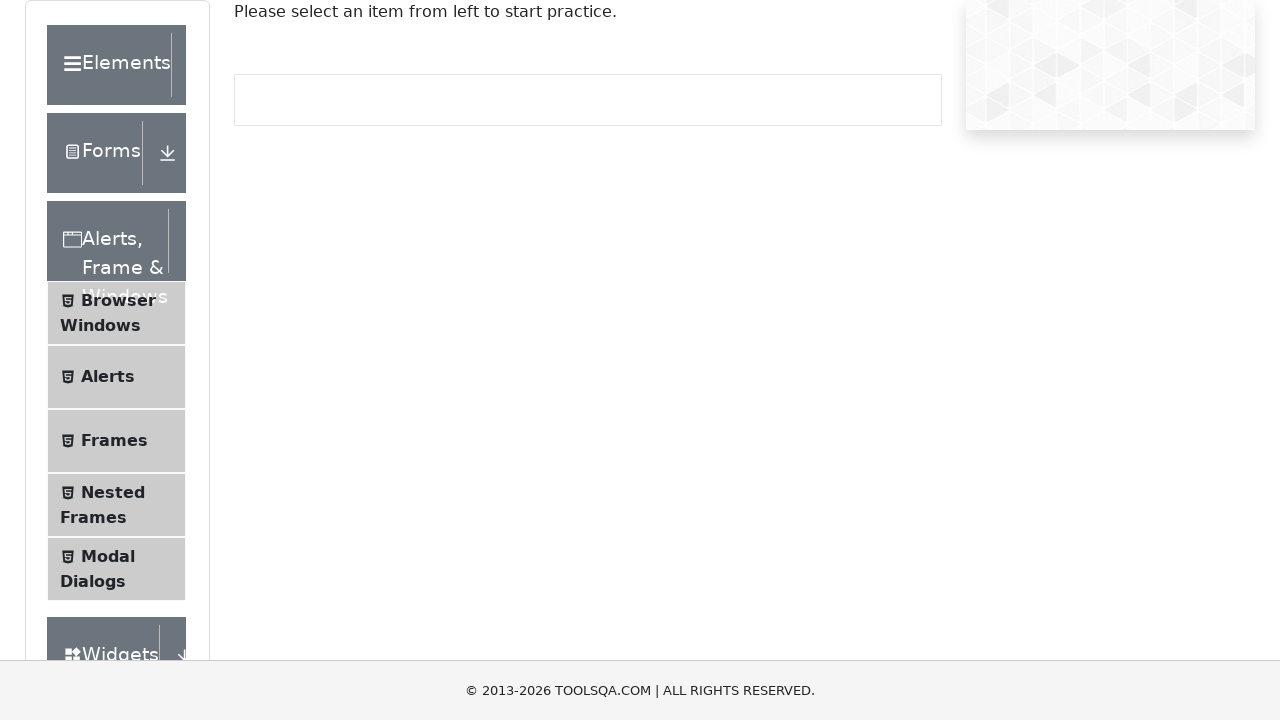

Navigated to Alerts, Frame & Windows section (URL confirmed)
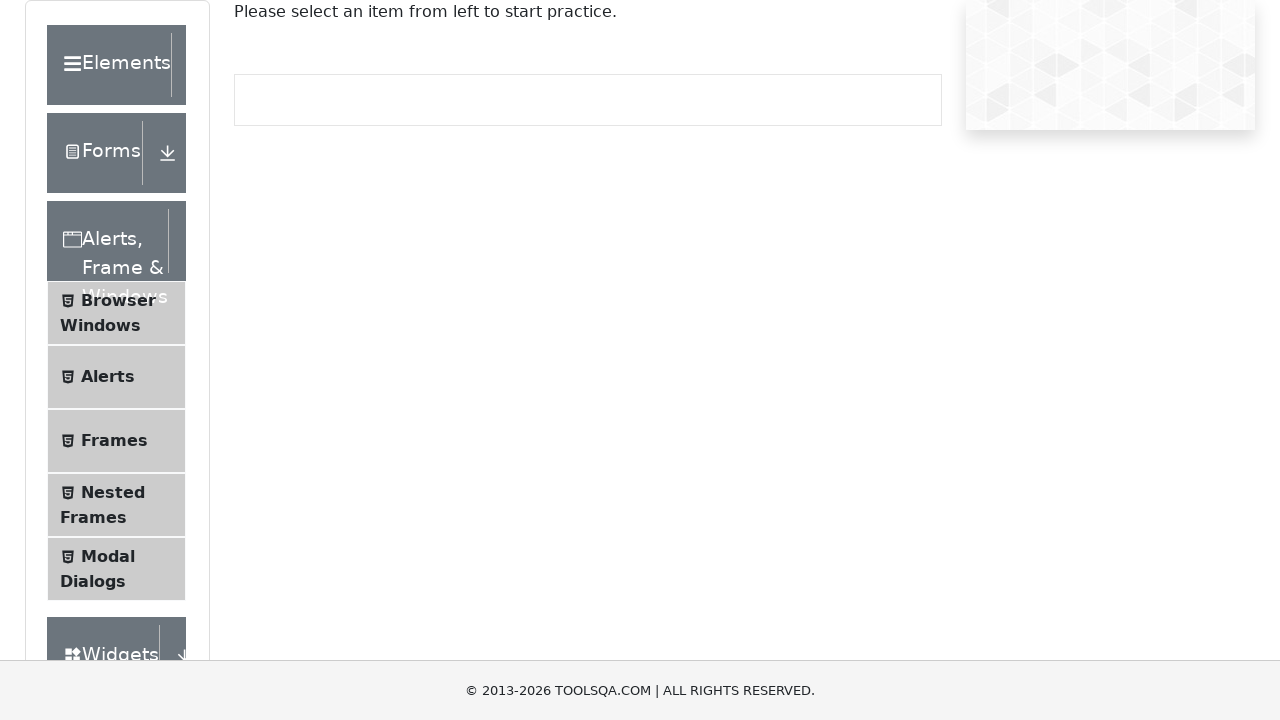

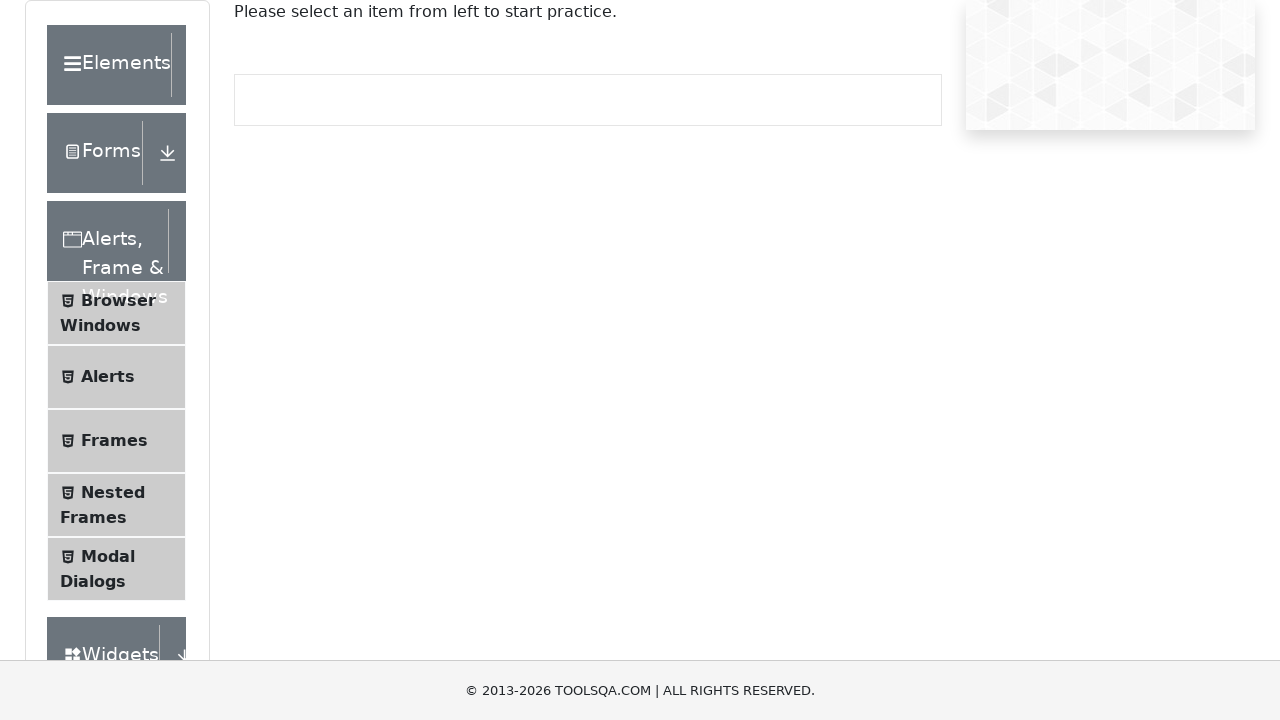